Navigates to AJIO website and verifies the search field element properties by checking if it's enabled and selected

Starting URL: https://www.ajio.com/

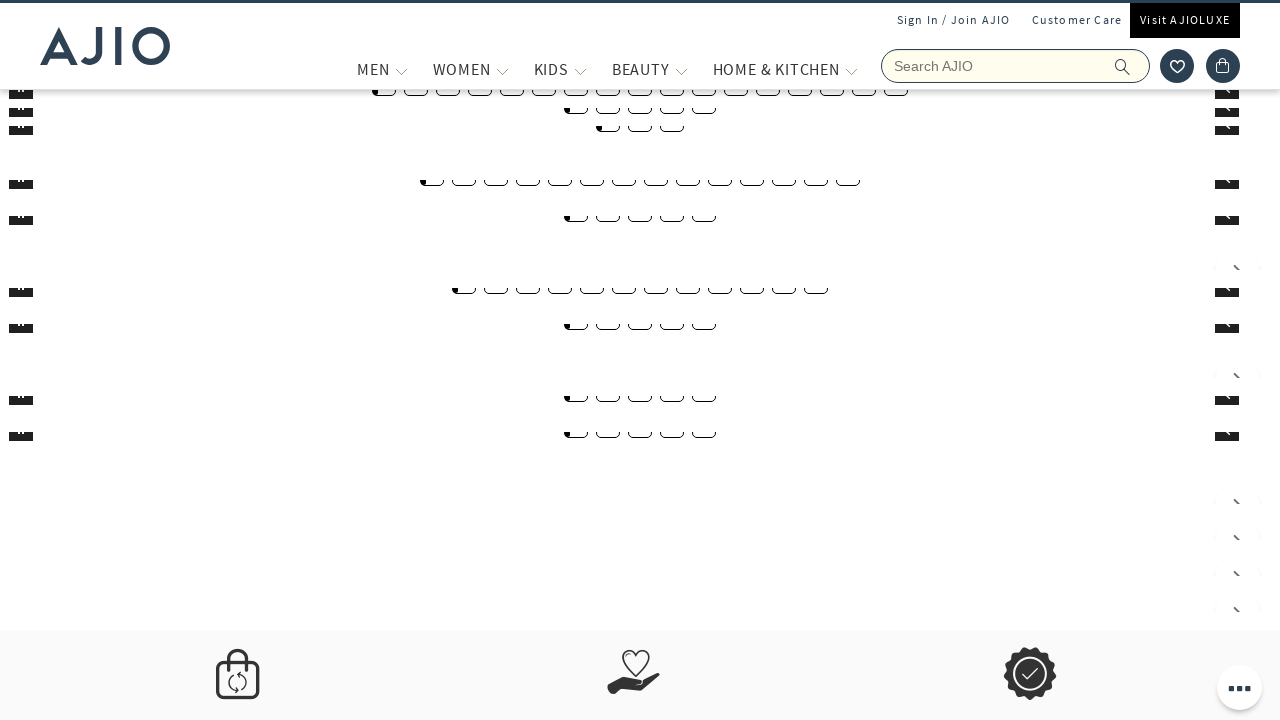

Located the search field element with name 'searchVal'
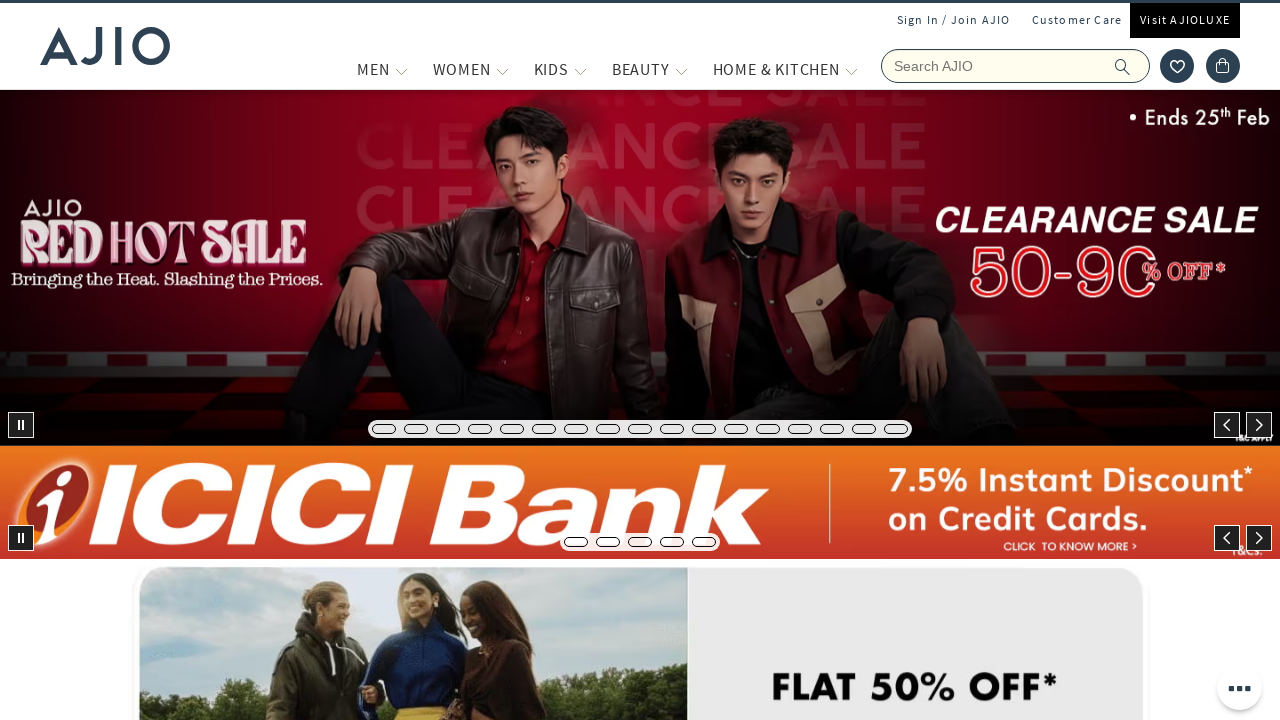

Verified search field is visible
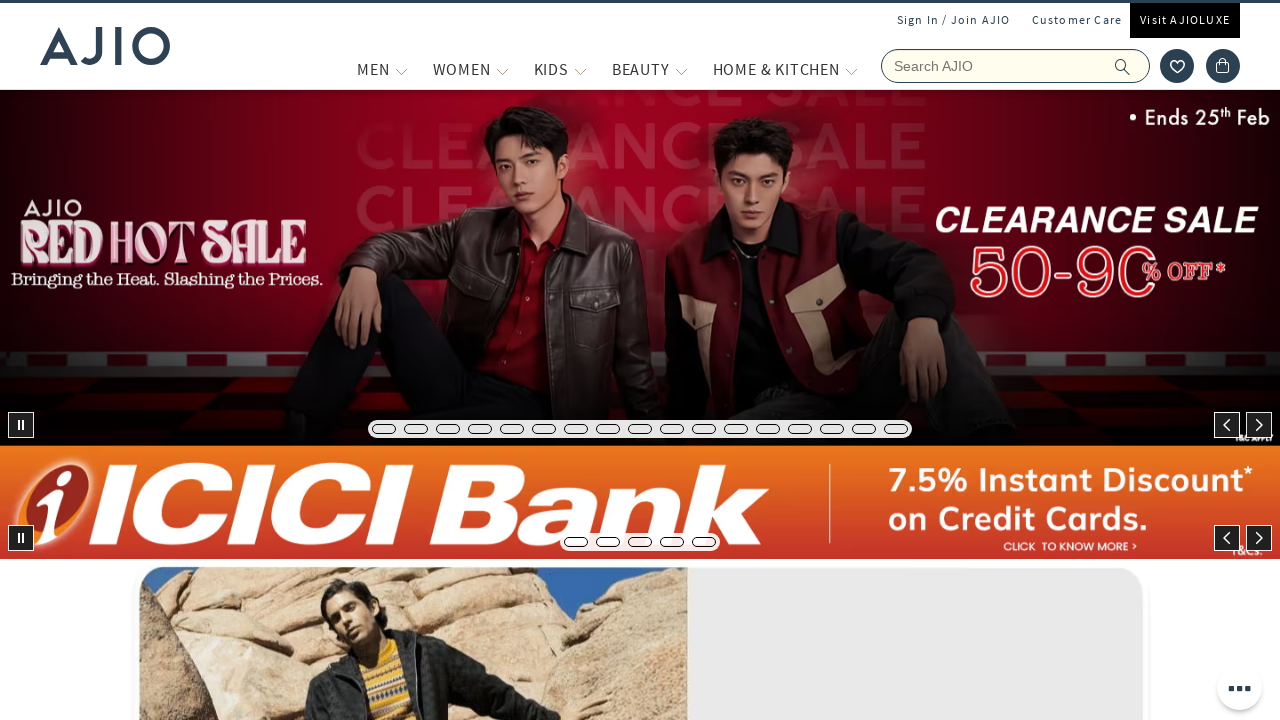

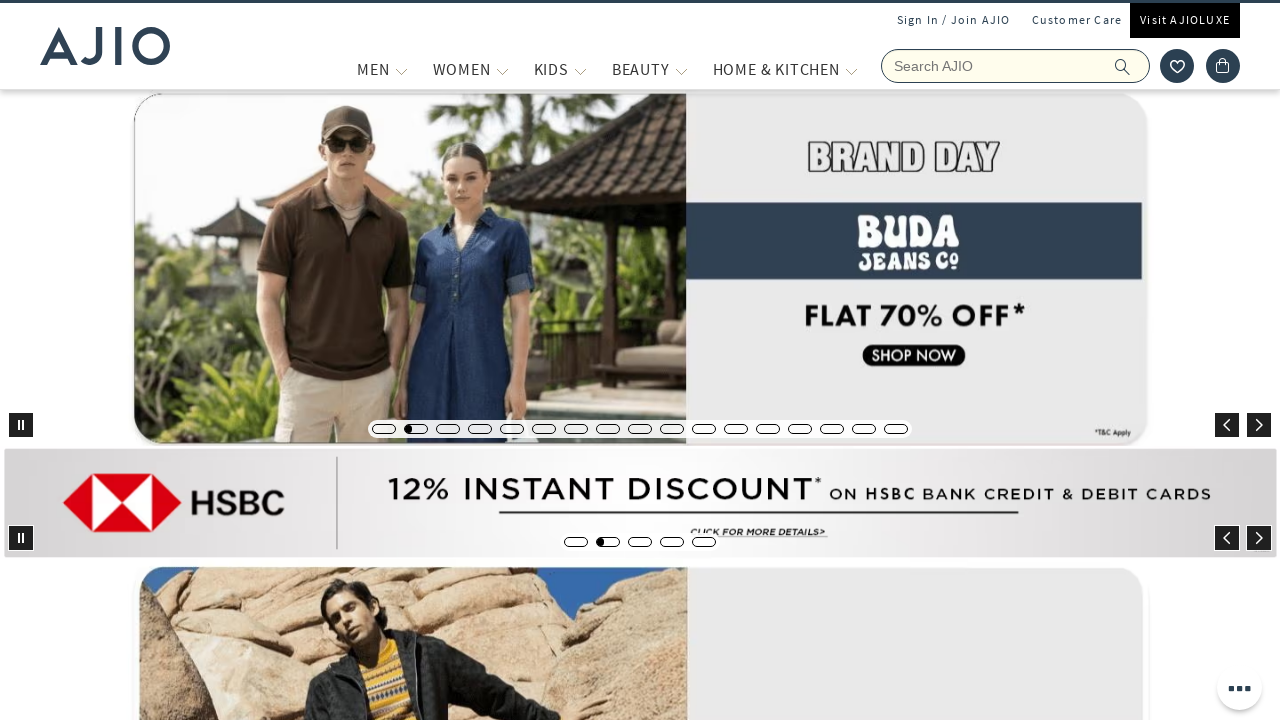